Tests the student registration form by filling in the first name field, then clearing it

Starting URL: https://www.tutorialspoint.com/selenium/practice/selenium_automation_practice.php

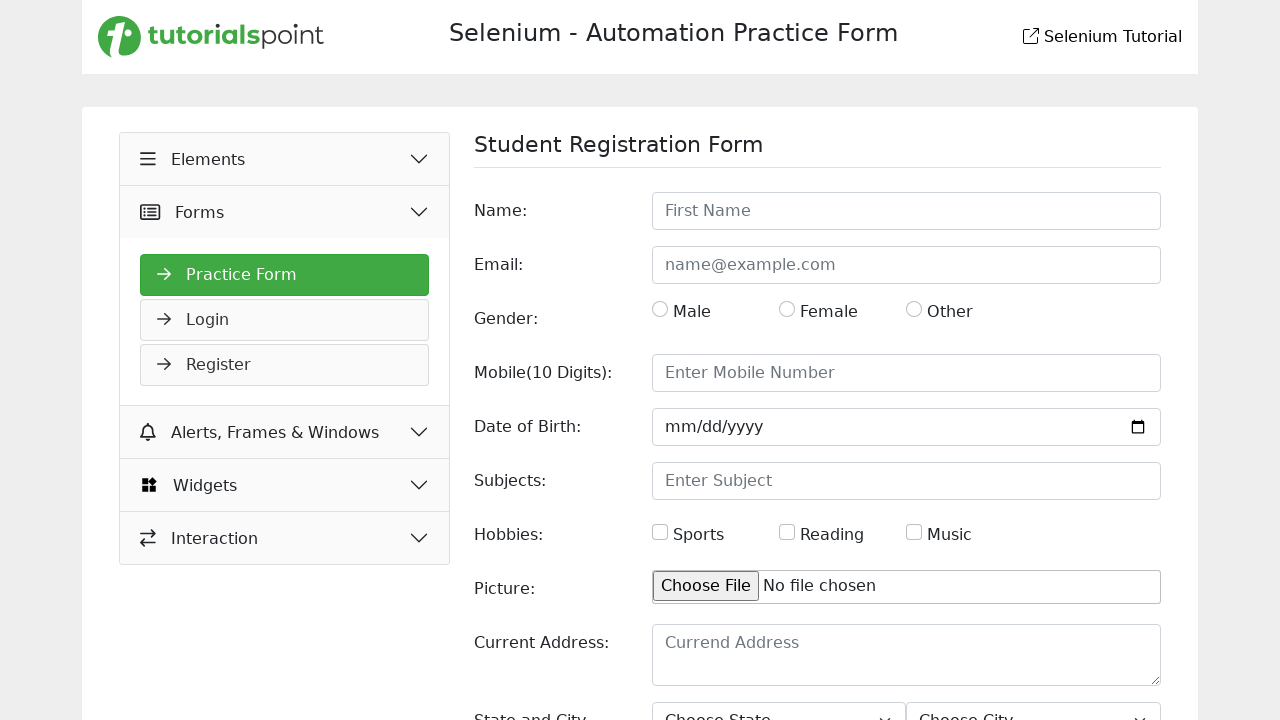

Filled first name field with 'Ahsan' on //input[@placeholder='First Name']
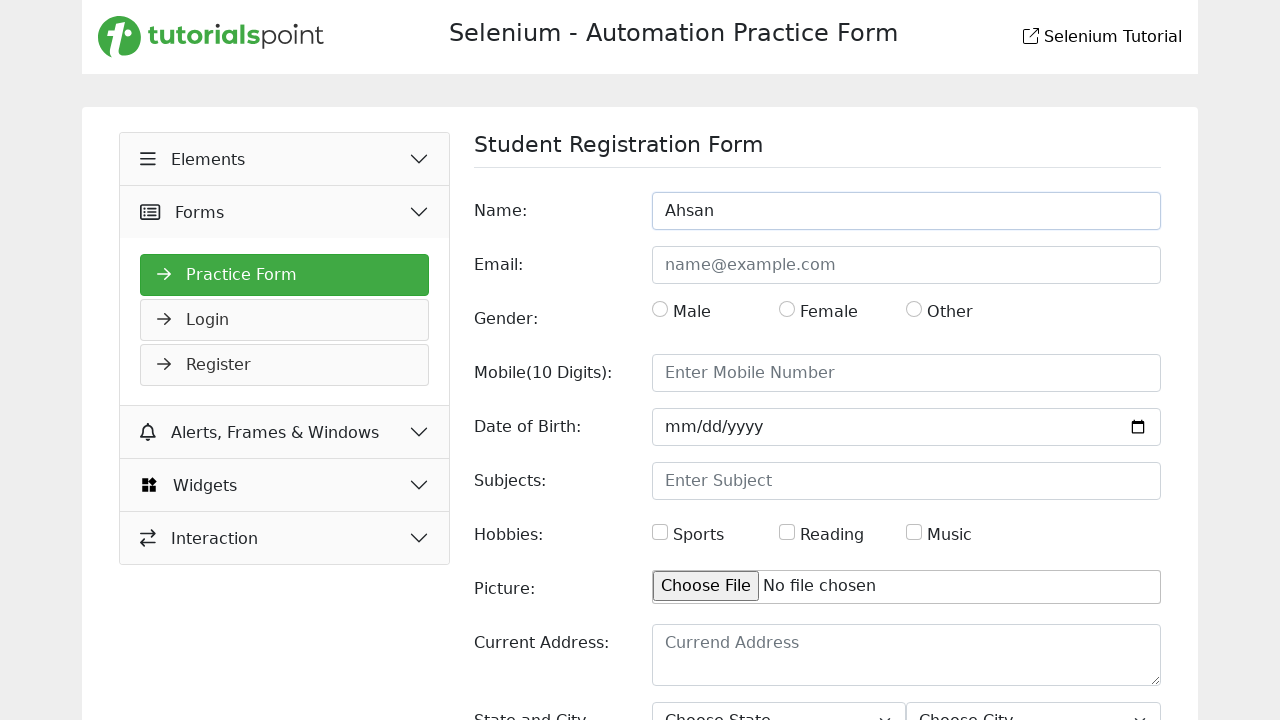

Waited 2 seconds
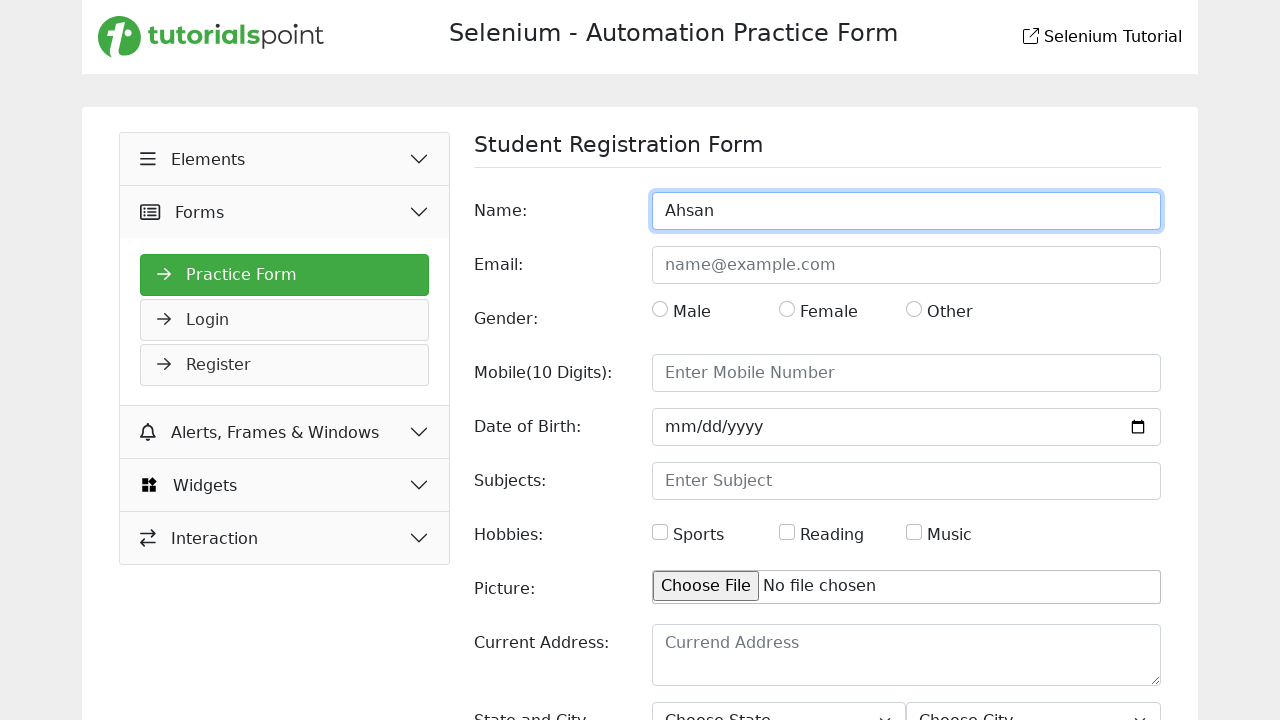

Cleared first name field on //input[@placeholder='First Name']
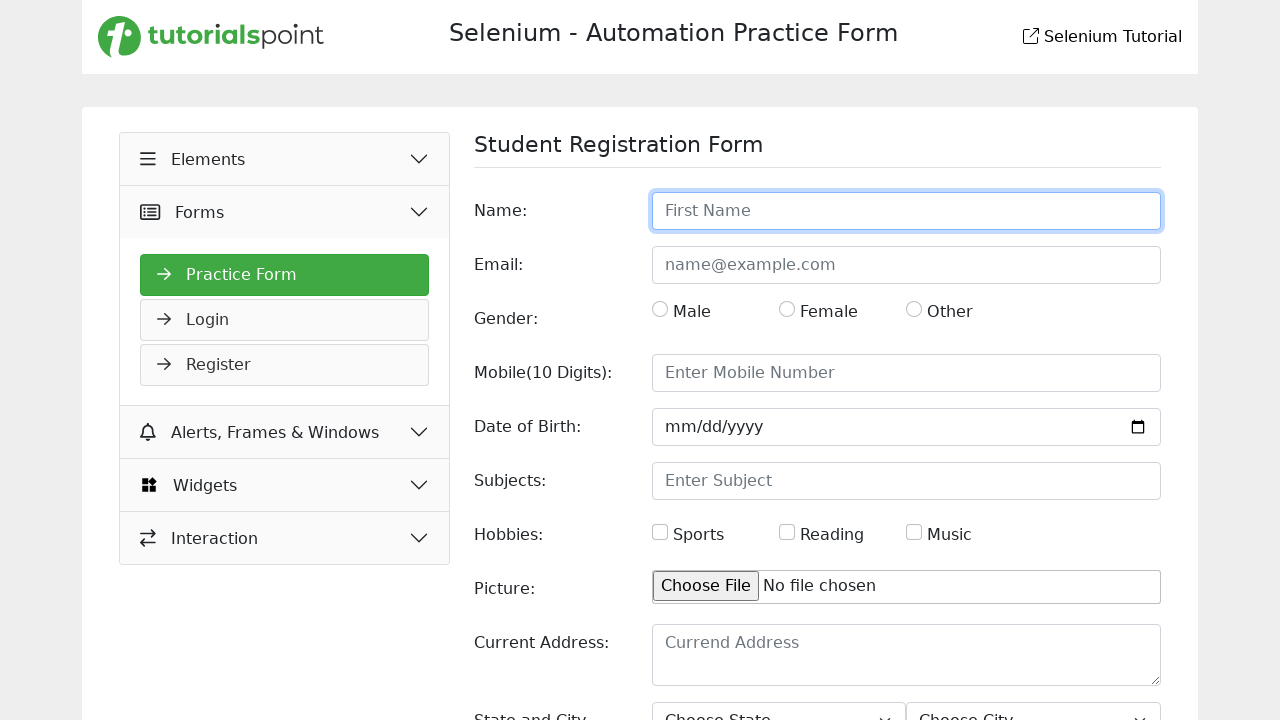

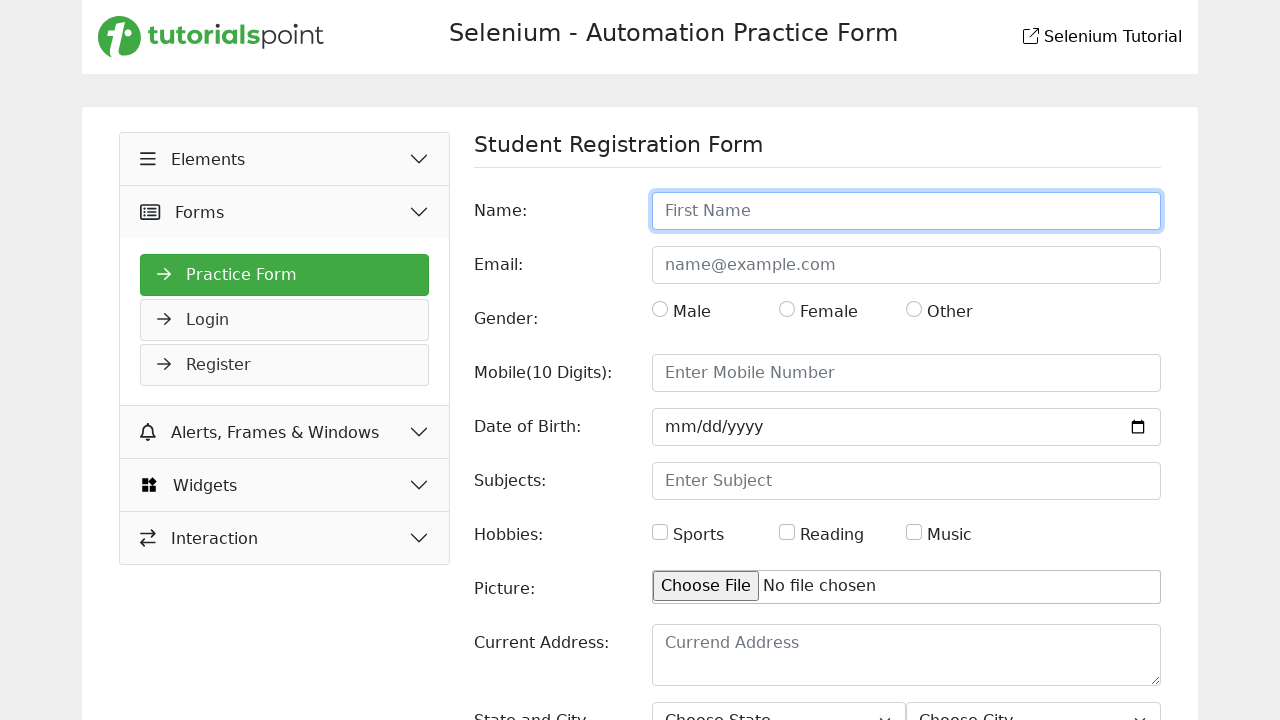